Tests navigation to the Practice Form page by clicking Forms and then Practice Form menu items

Starting URL: https://demoqa.com/

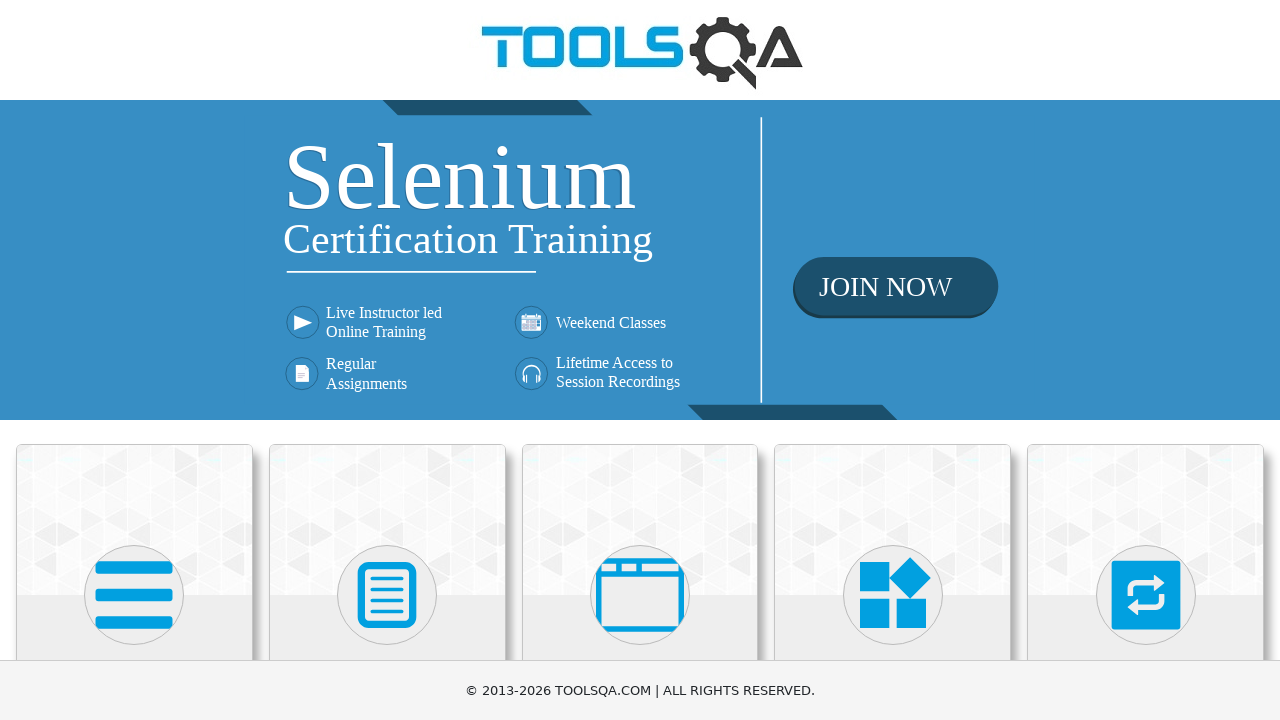

Clicked on Forms card at (387, 360) on xpath=//h5[text()='Forms']
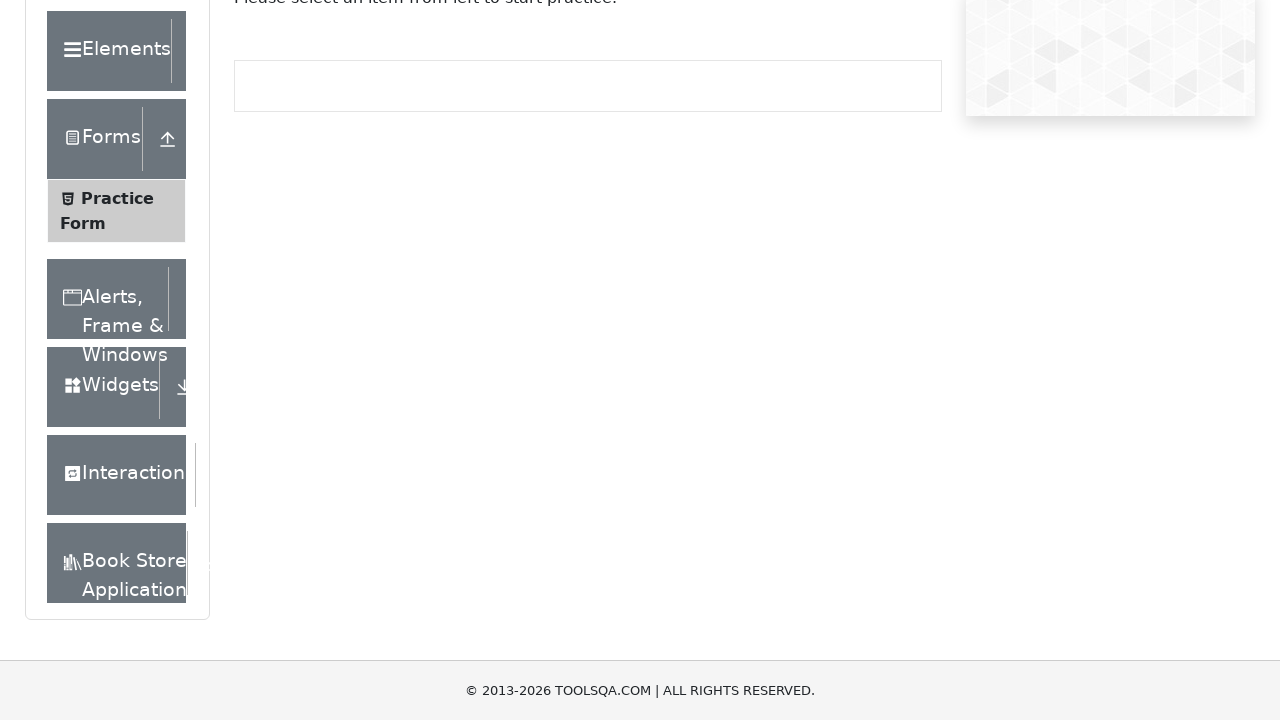

Clicked on Practice Form menu item at (117, 336) on xpath=//span[text()='Practice Form']
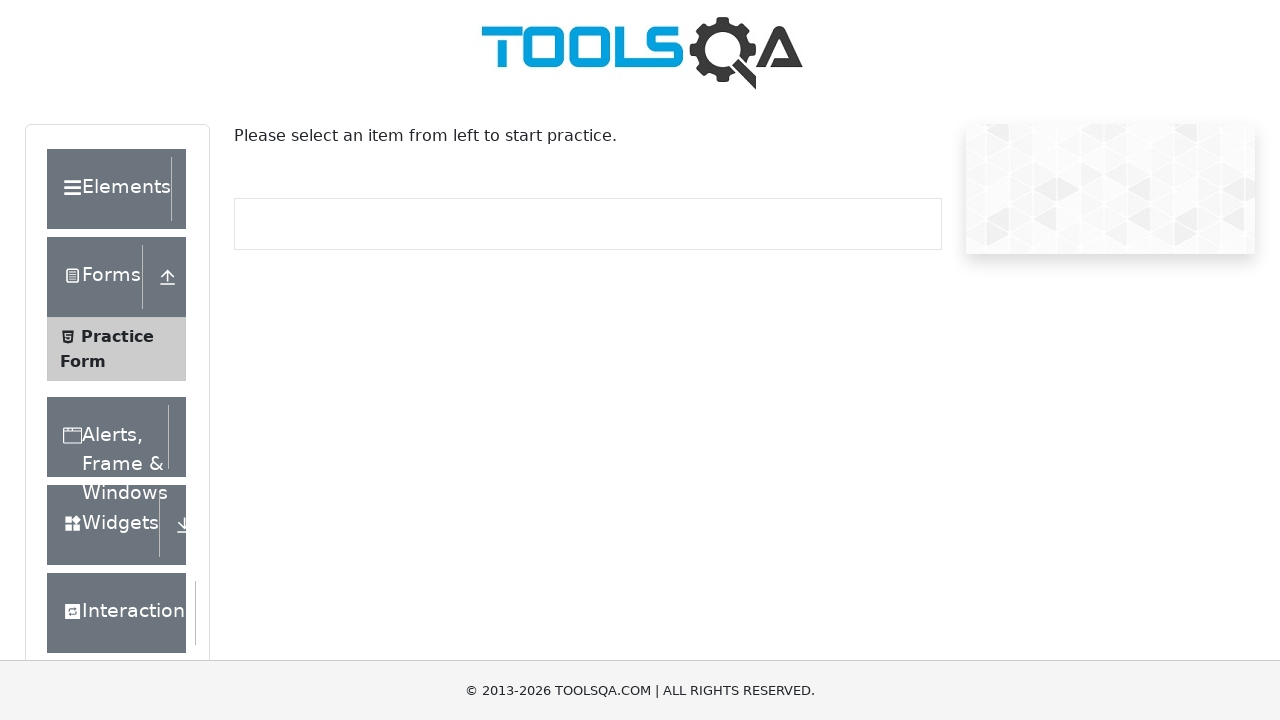

Verified Practice Form page is displayed
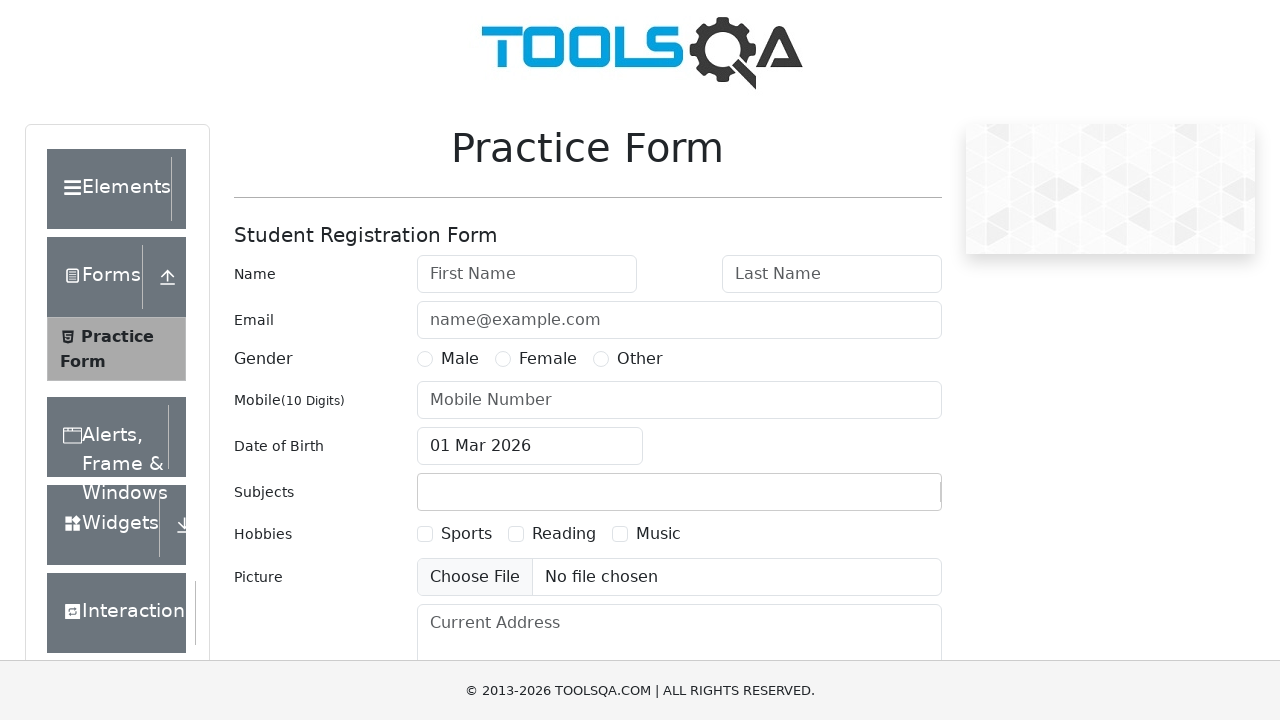

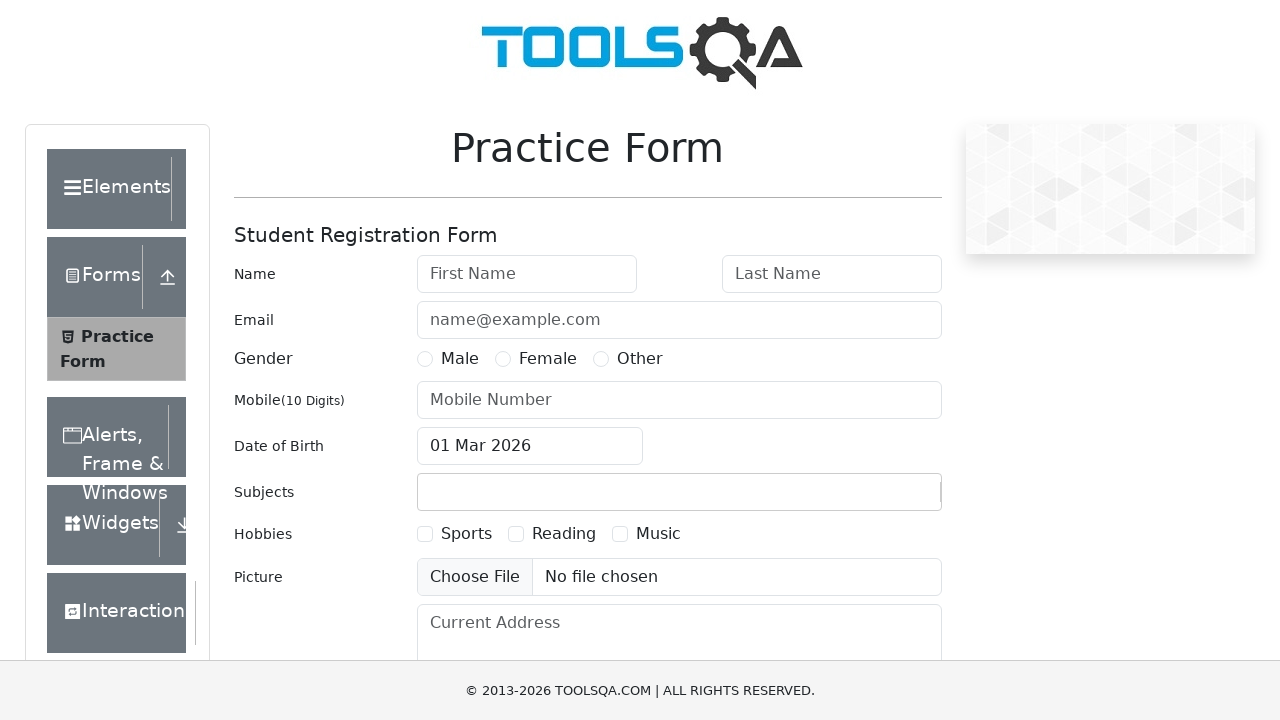